Tests a form with dynamic attributes by filling in full name, email, event date, and details fields using XPath selectors that handle dynamic IDs, then submits the form and verifies the success message appears.

Starting URL: https://training-support.net/webelements/dynamic-attributes

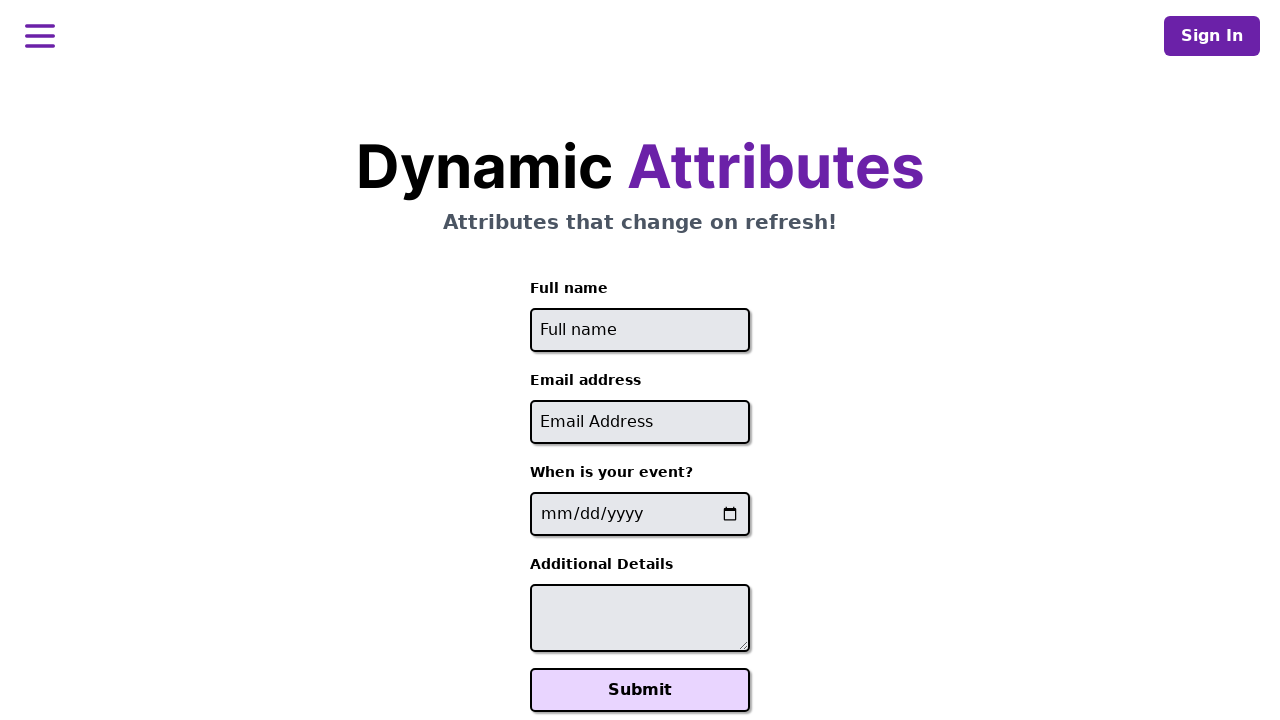

Filled full name field with 'Marcus Chen' using dynamic XPath selector on //input[starts-with(@id, 'full-name')]
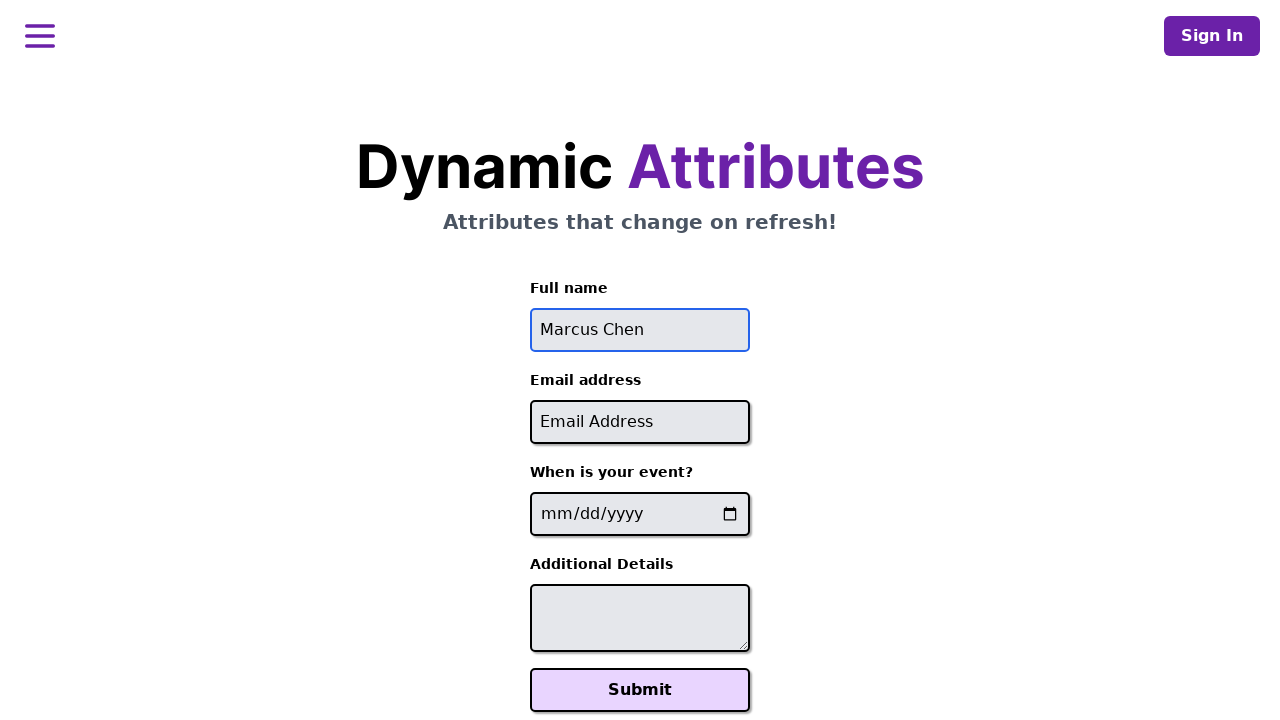

Filled email field with 'marcus.chen@testmail.com' using dynamic XPath selector on //input[contains(@id, '-email')]
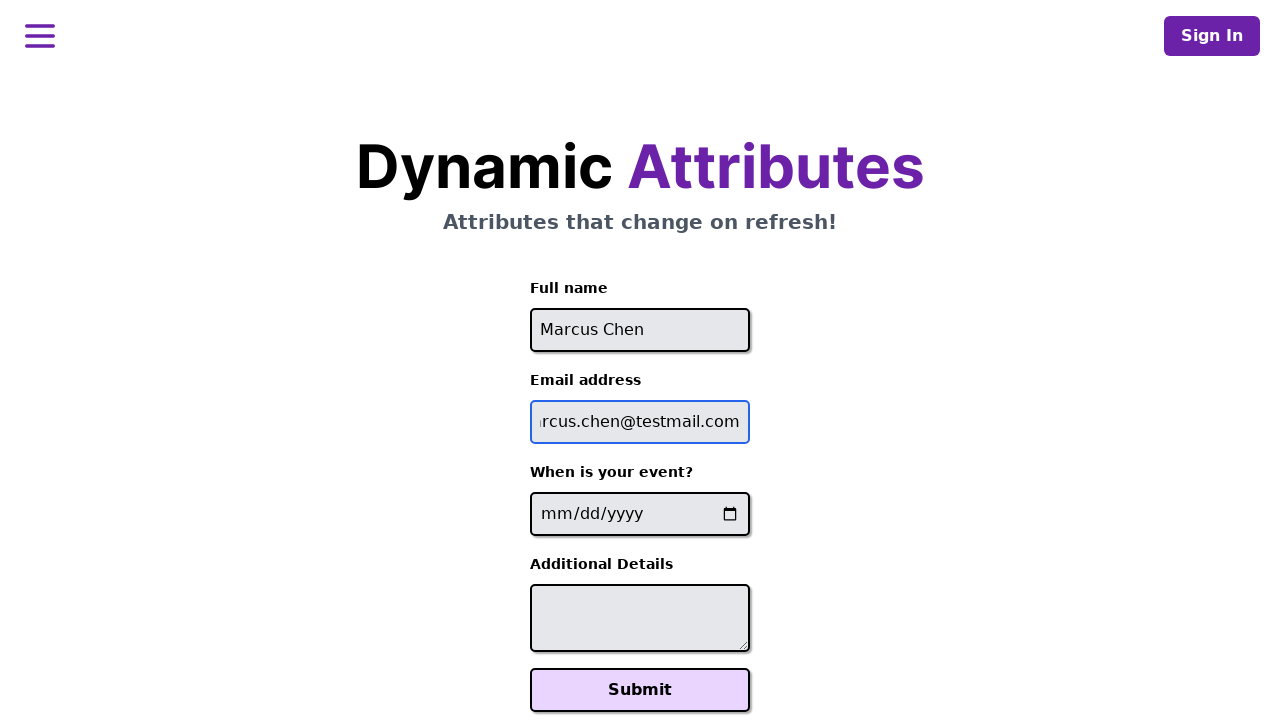

Filled event date field with '2025-09-15' using dynamic XPath selector on //input[contains(@name, '-event-date-')]
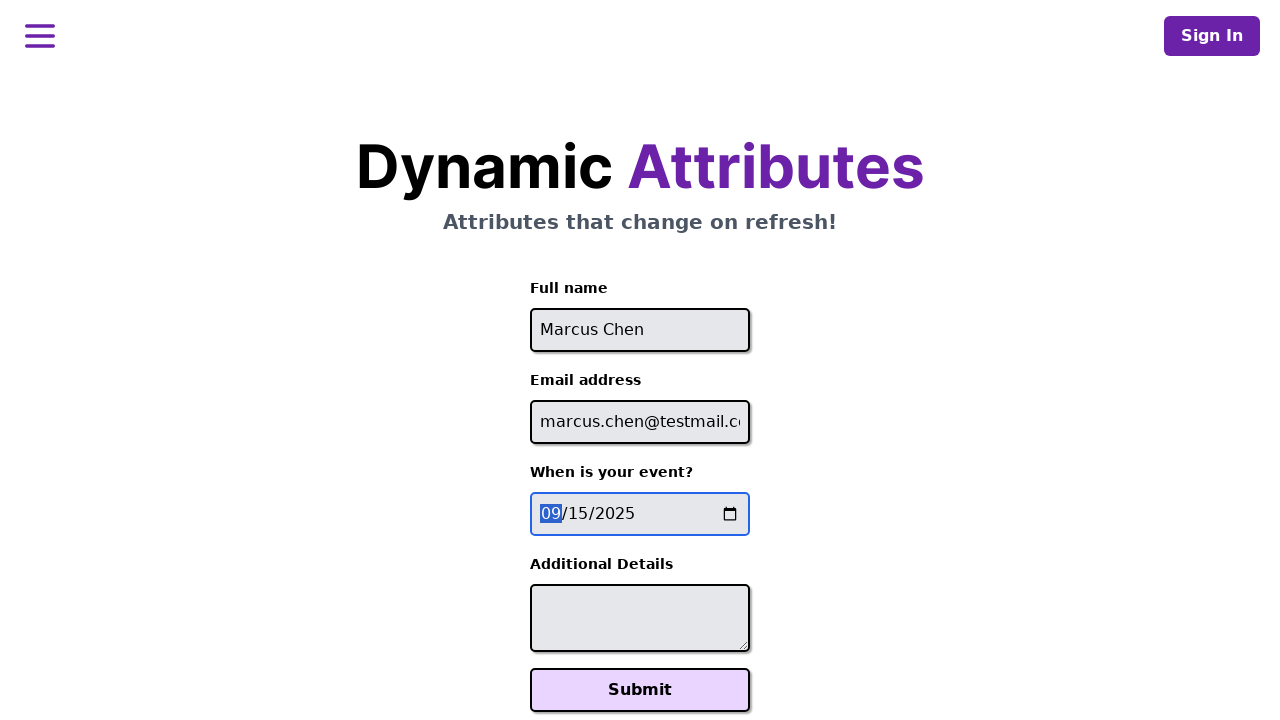

Filled additional details textarea with event message using dynamic XPath selector on //textarea[contains(@id, '-additional-details-')]
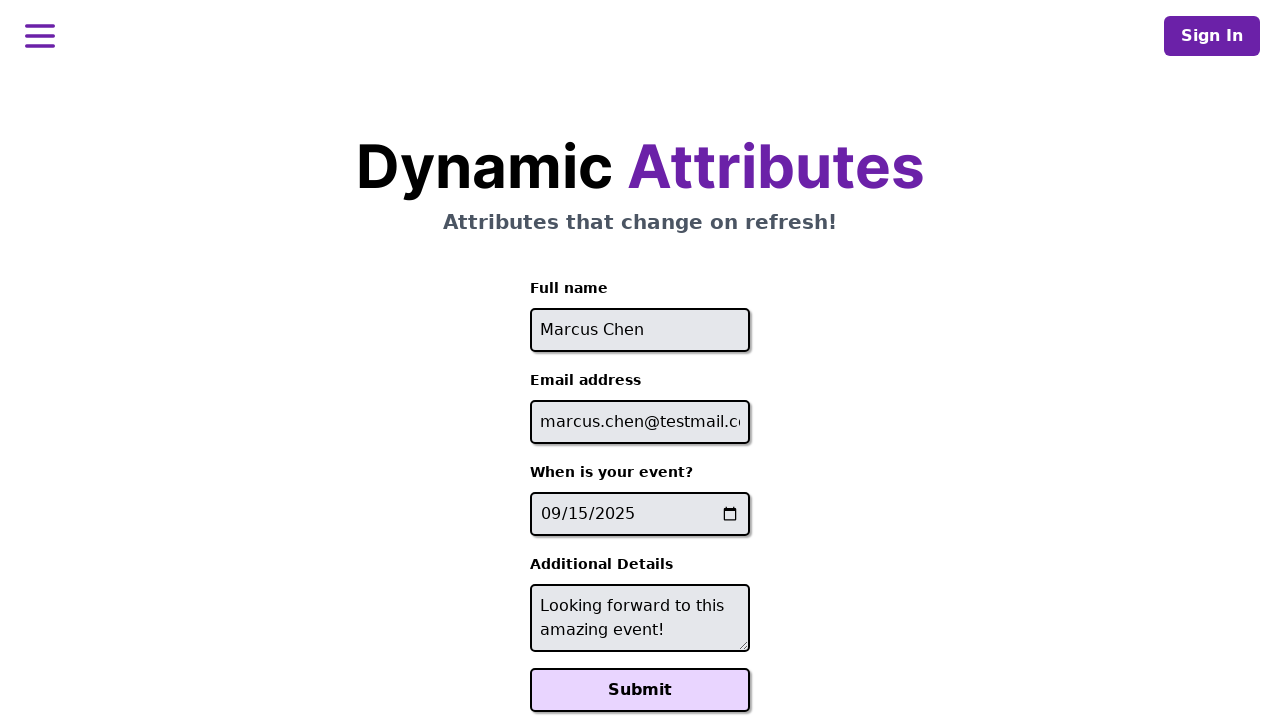

Clicked Submit button to submit the form at (640, 690) on xpath=//button[text()='Submit']
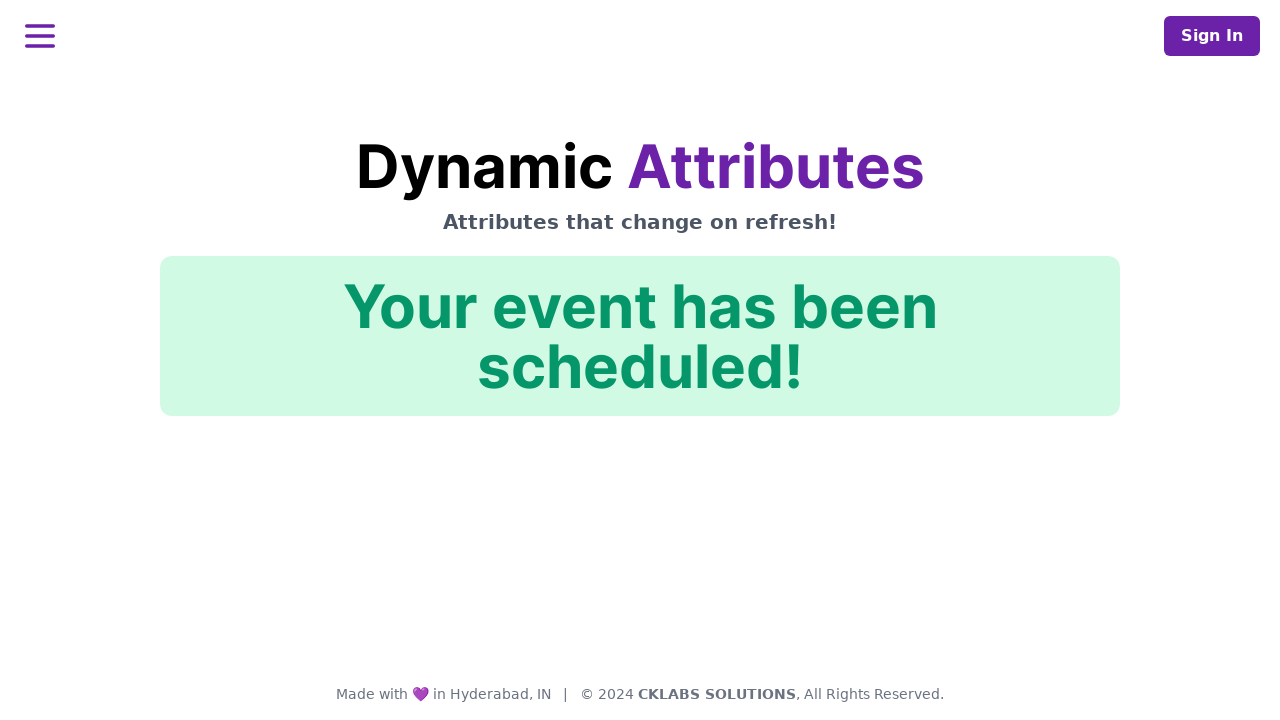

Success message appeared in action confirmation element
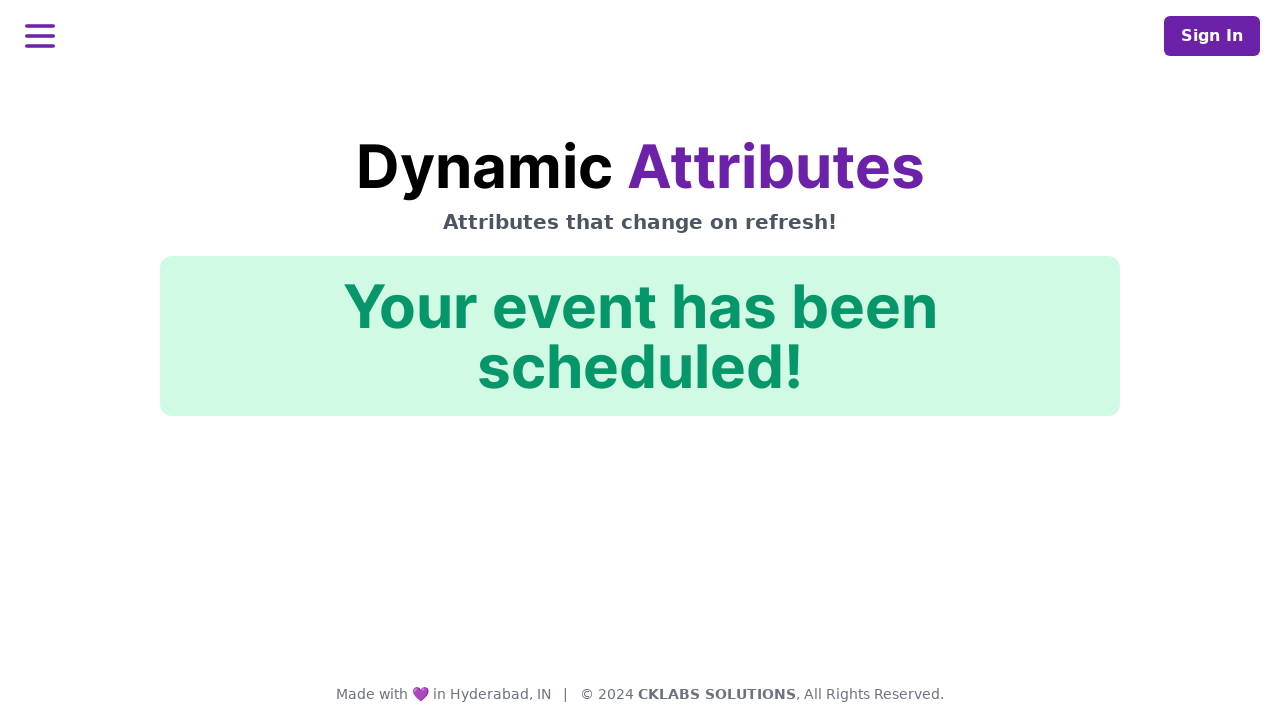

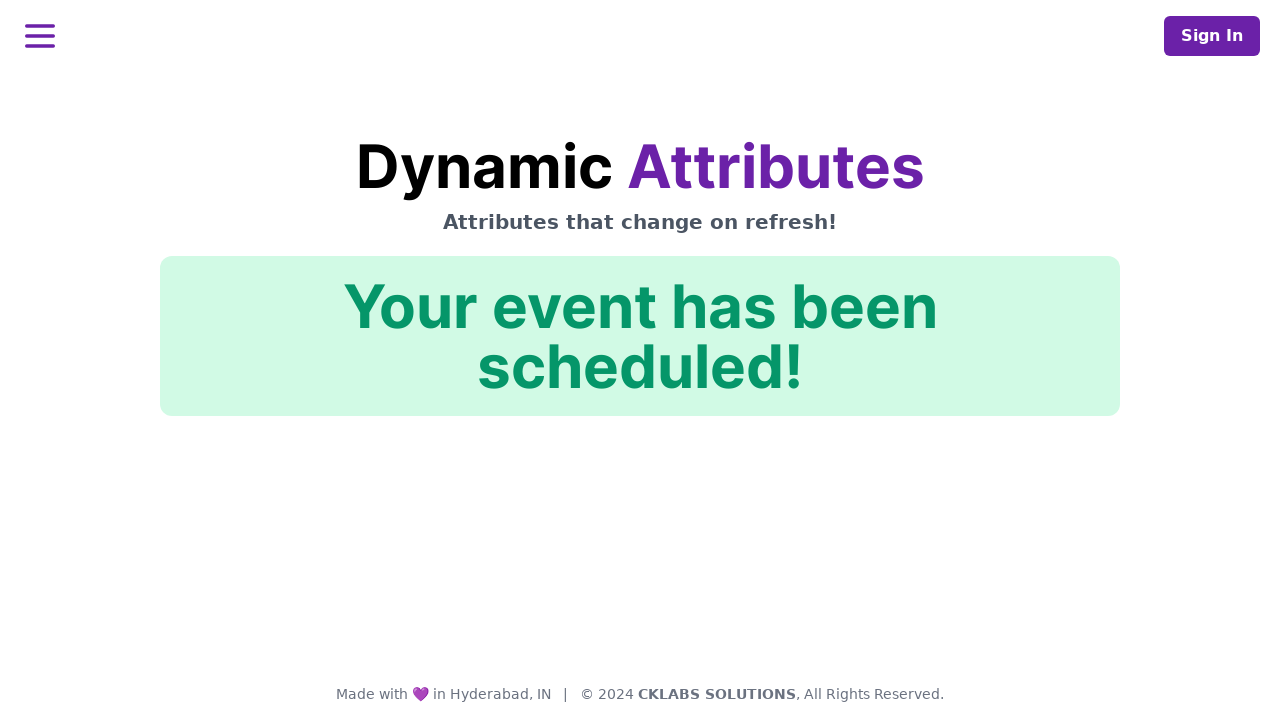